Navigates to the automation practice page and verifies that footer links are present and visible

Starting URL: https://rahulshettyacademy.com/AutomationPractice/

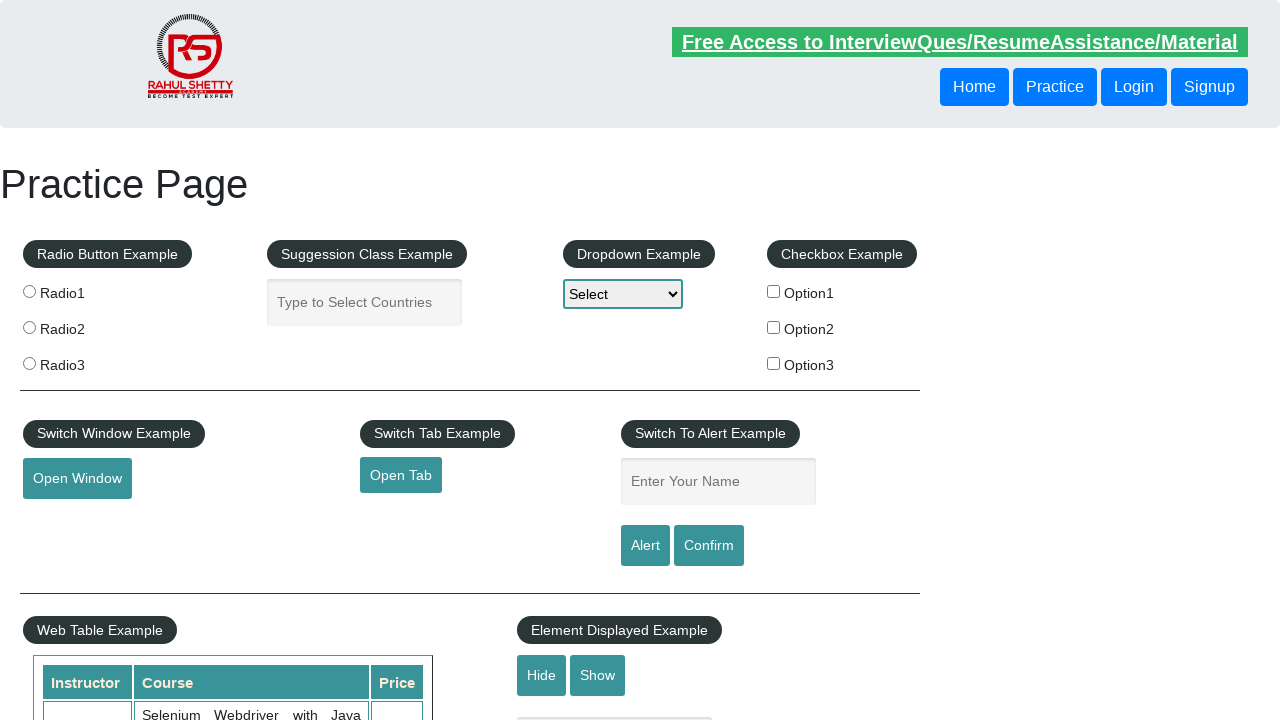

Navigated to automation practice page
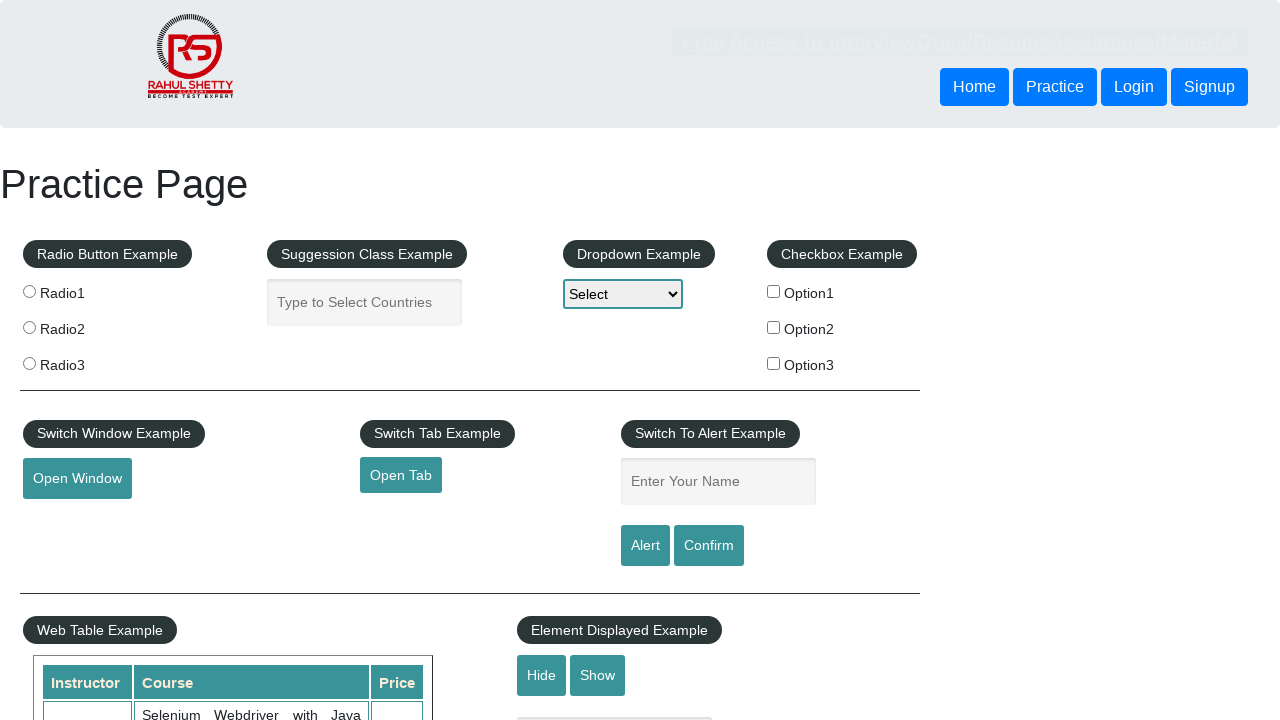

Footer links selector loaded and became visible
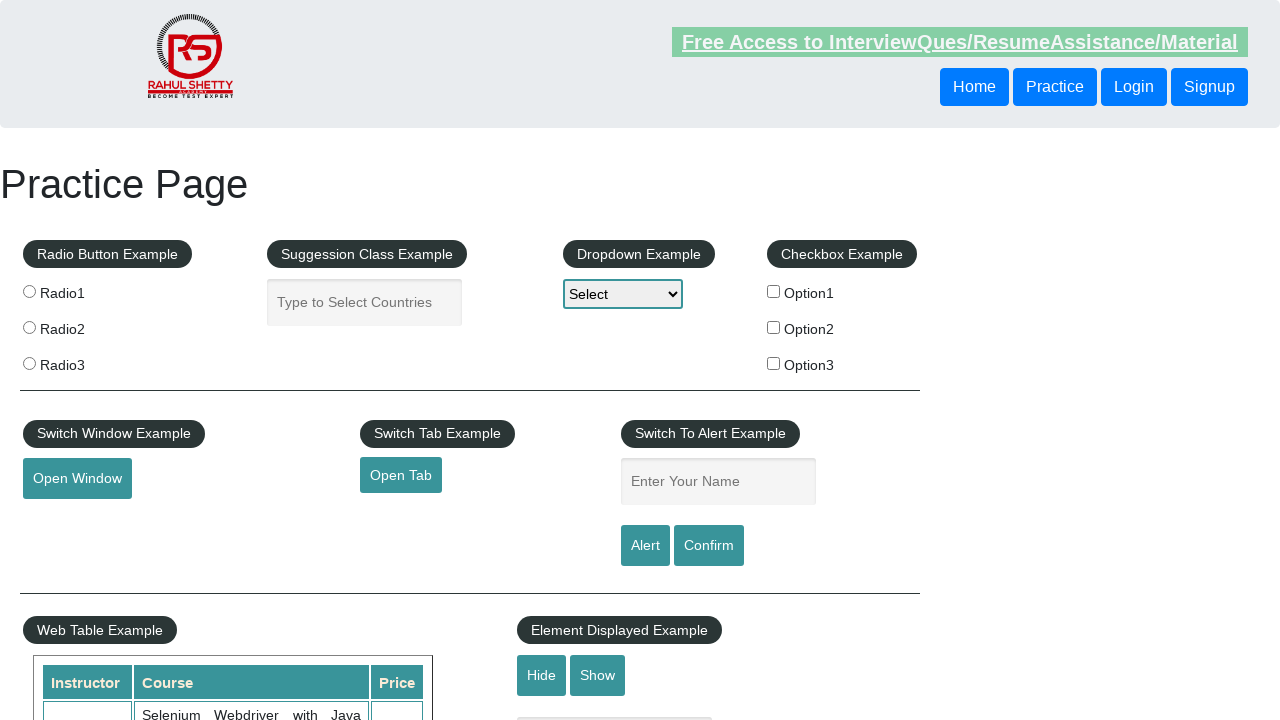

Located all footer links using selector 'li.gf-li a'
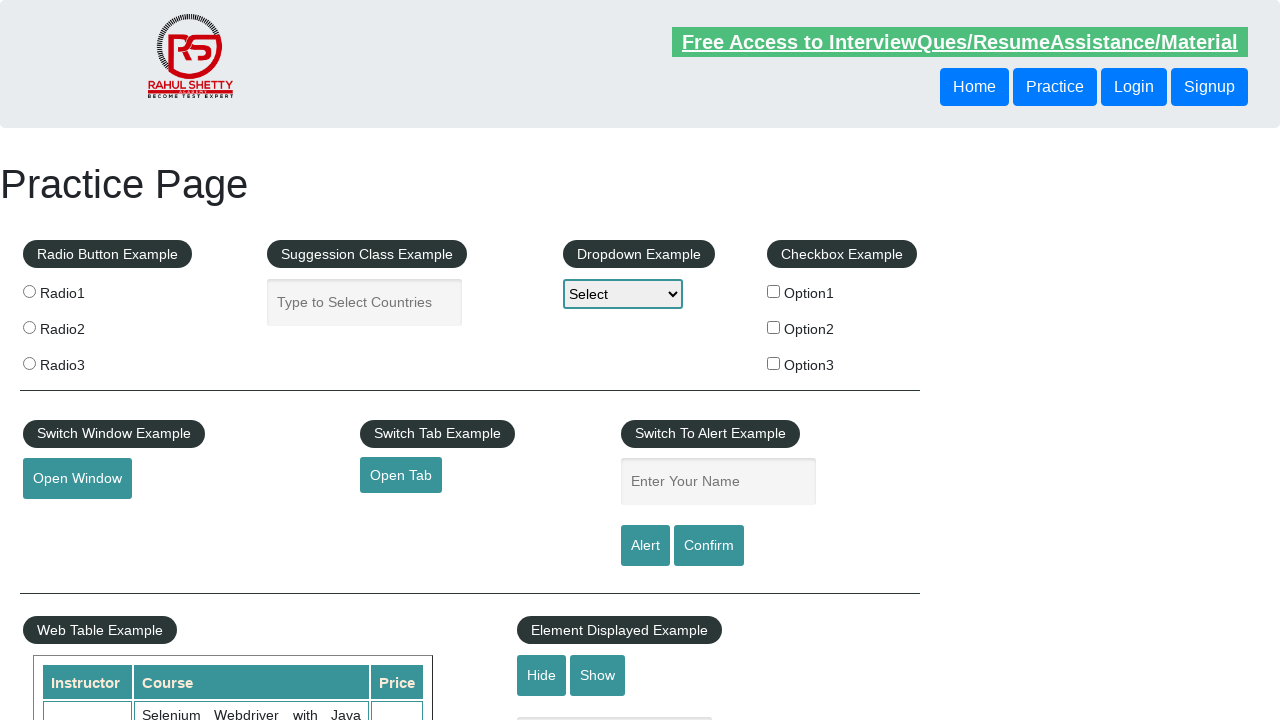

Verified that footer links are present (found 20 links)
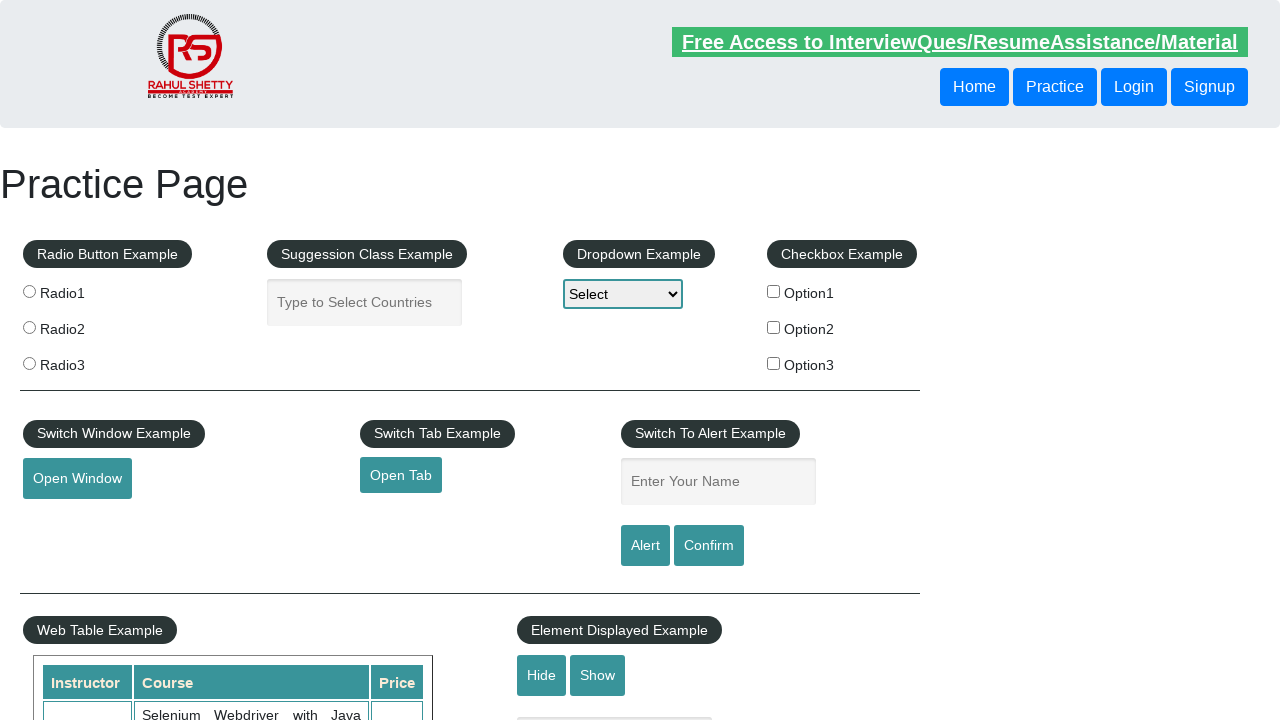

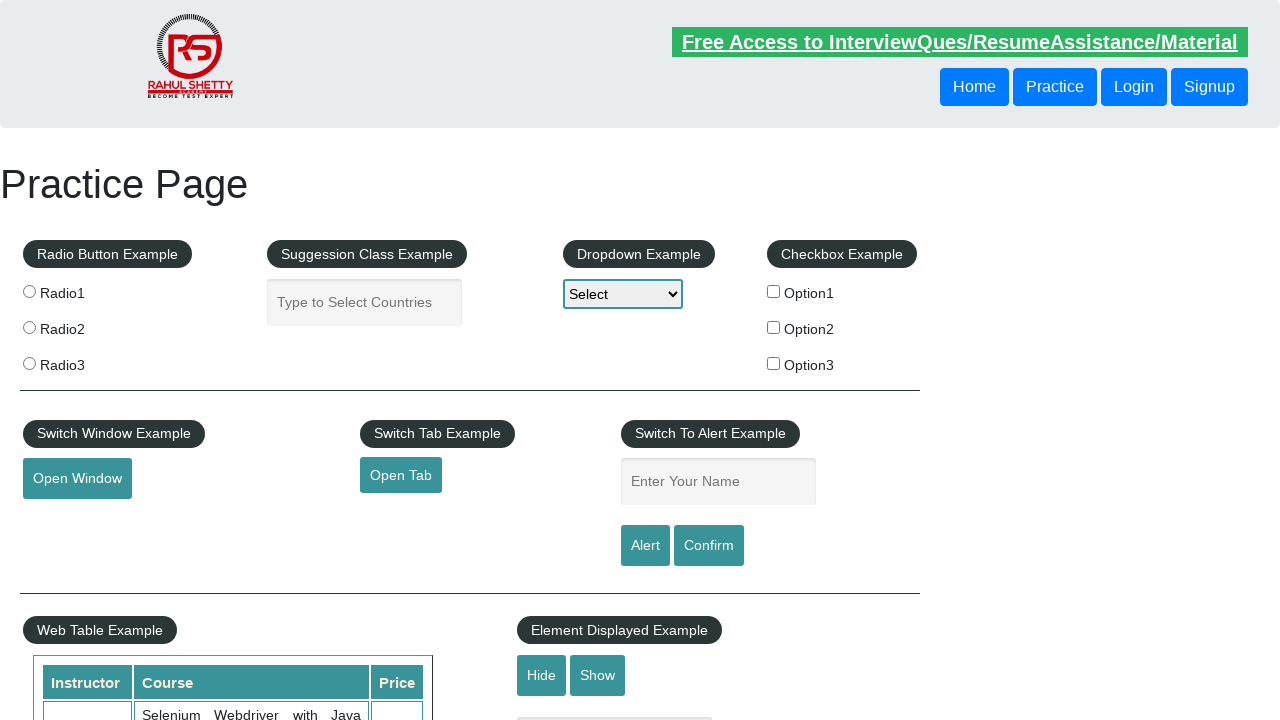